Navigates to python.org and verifies that key elements like search box, submit button, and documentation links are present on the page

Starting URL: https://python.org

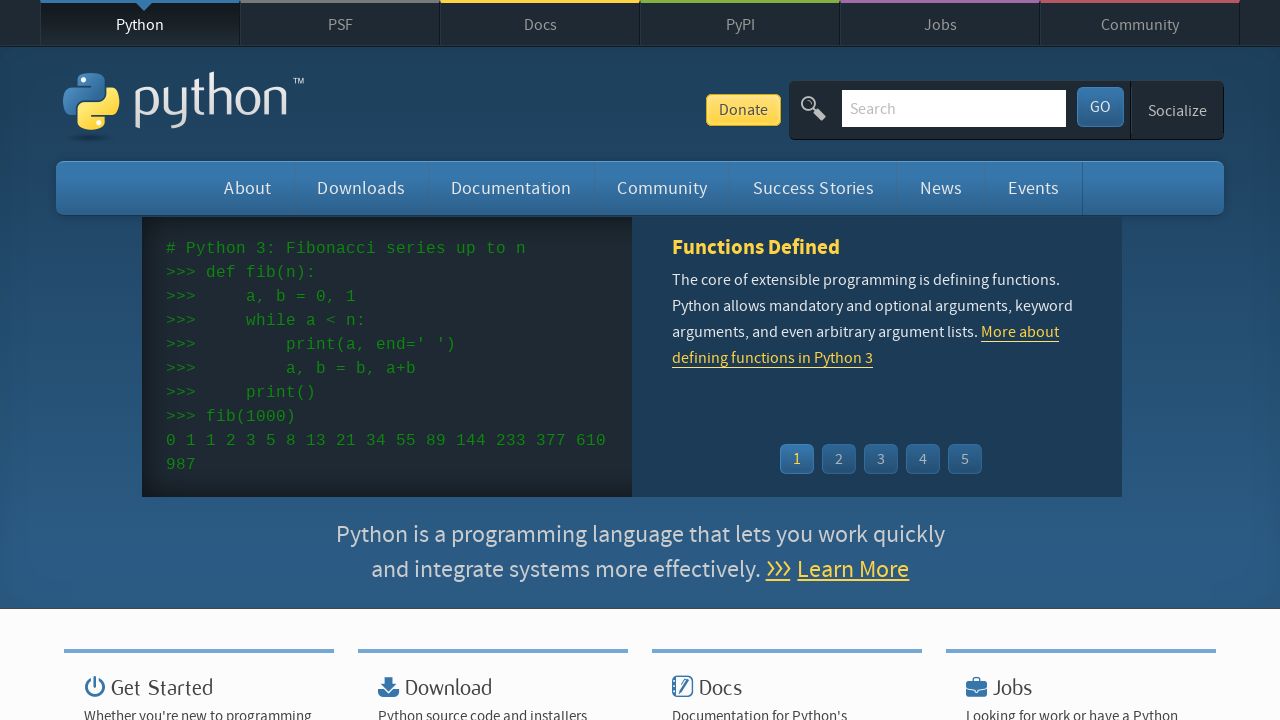

Navigated to https://python.org
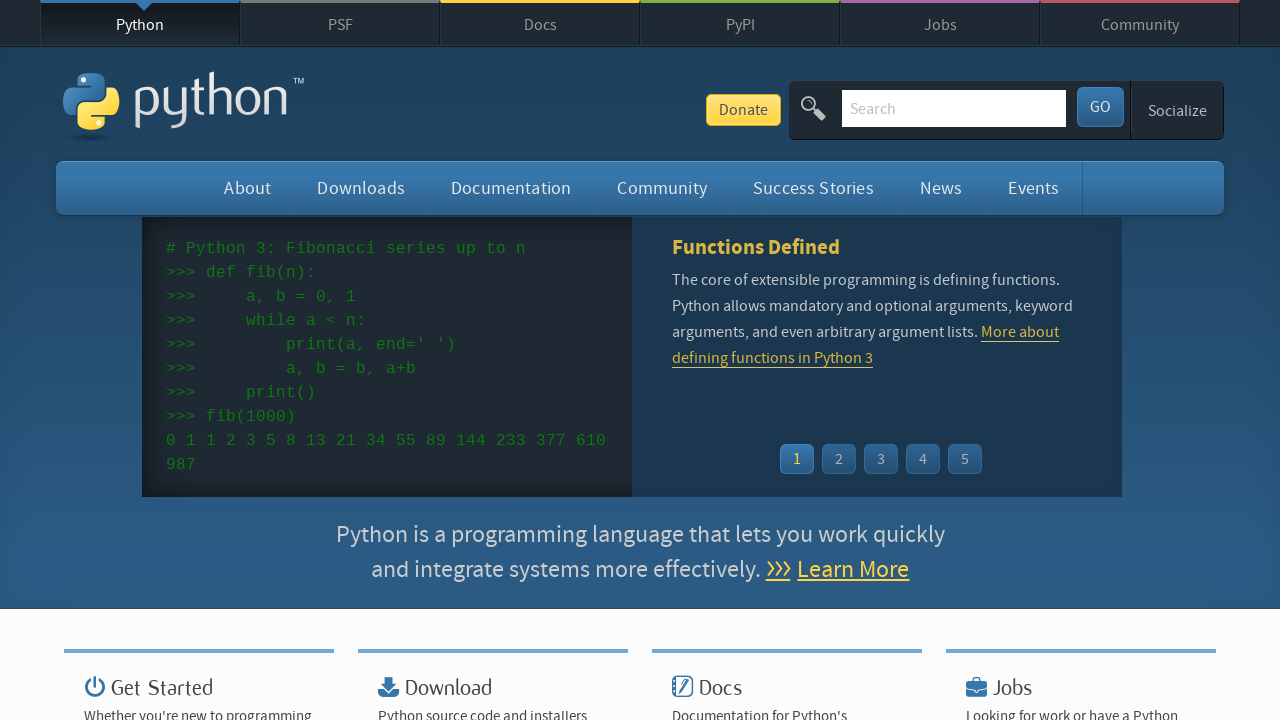

Search box element is present on the page
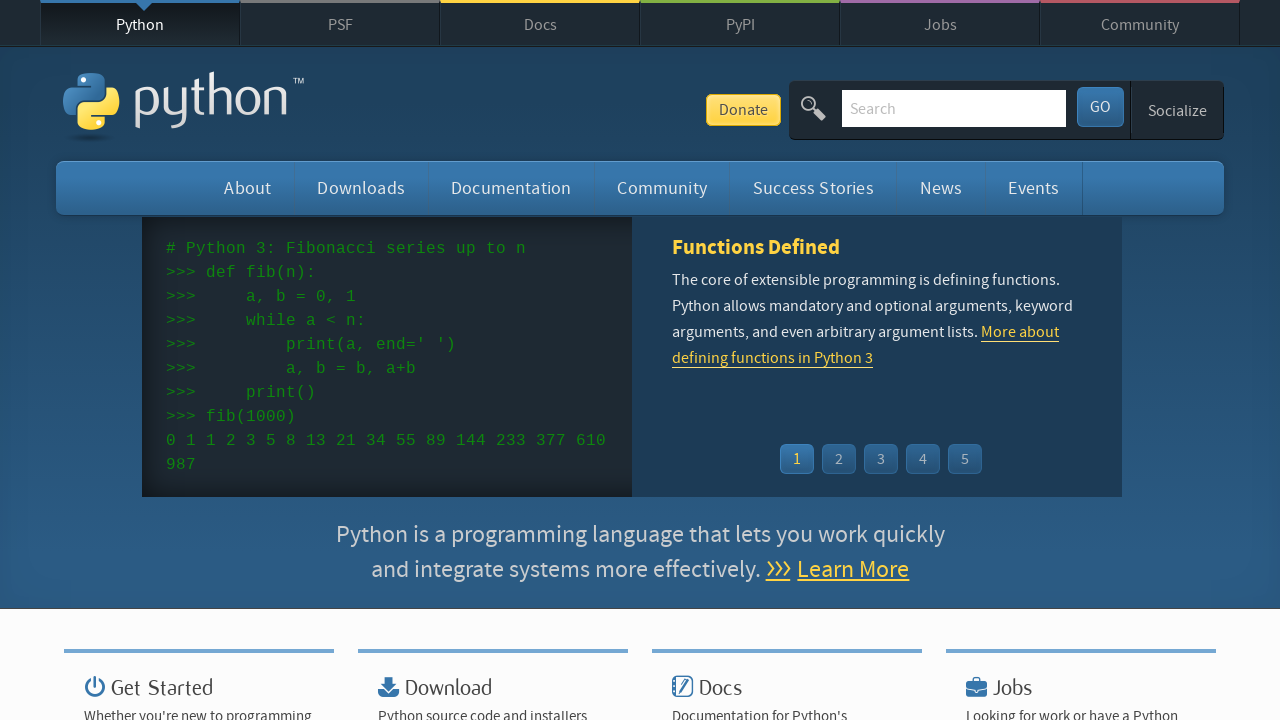

Submit button element is present on the page
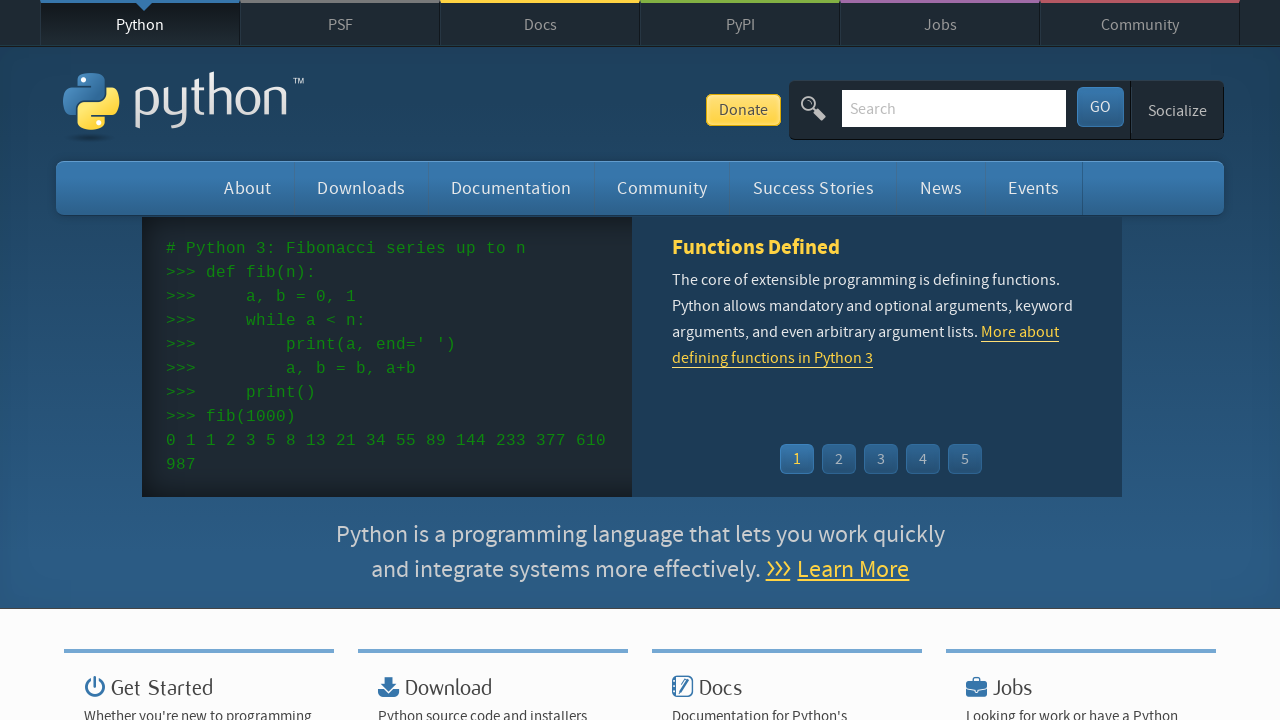

Documentation link element is present on the page
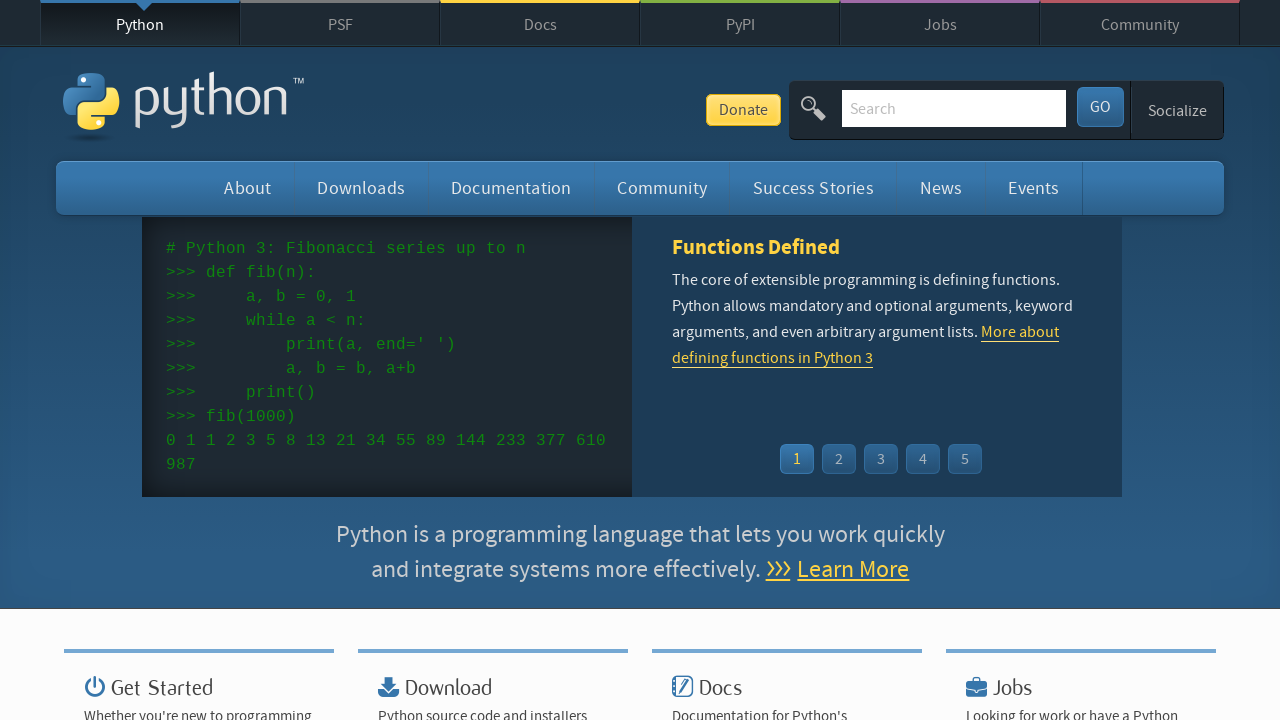

Site map link element is present on the page
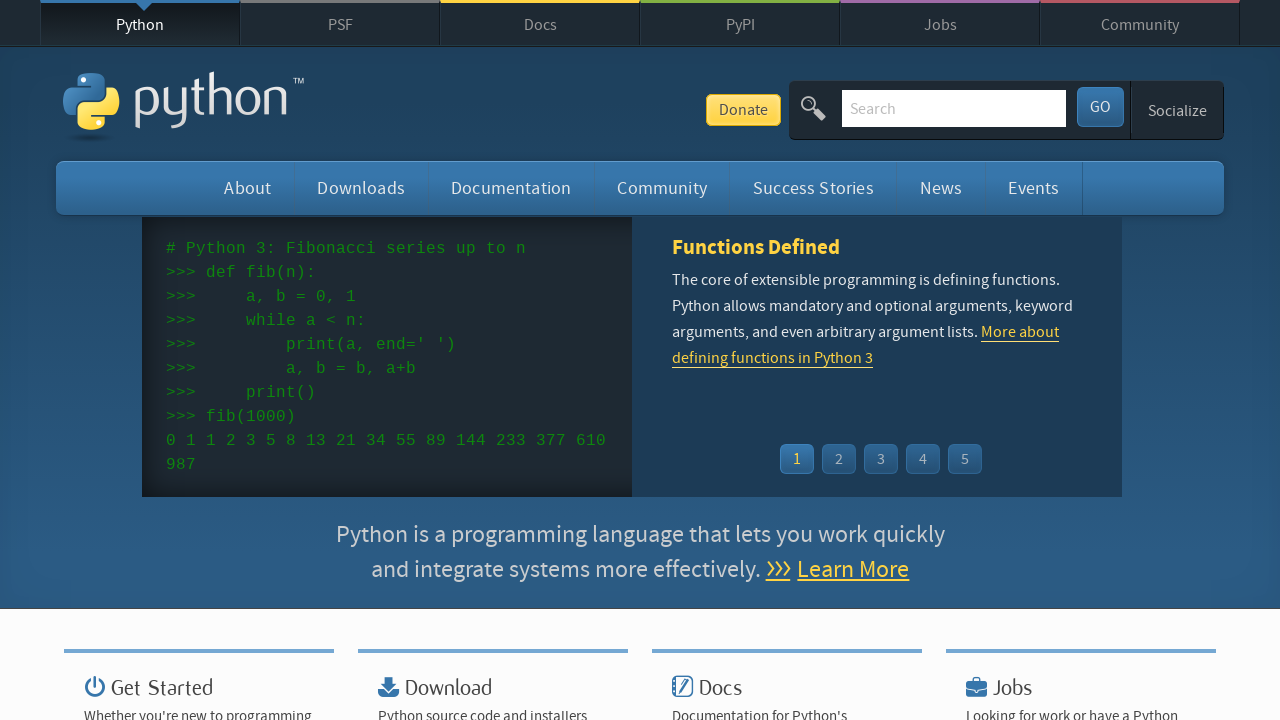

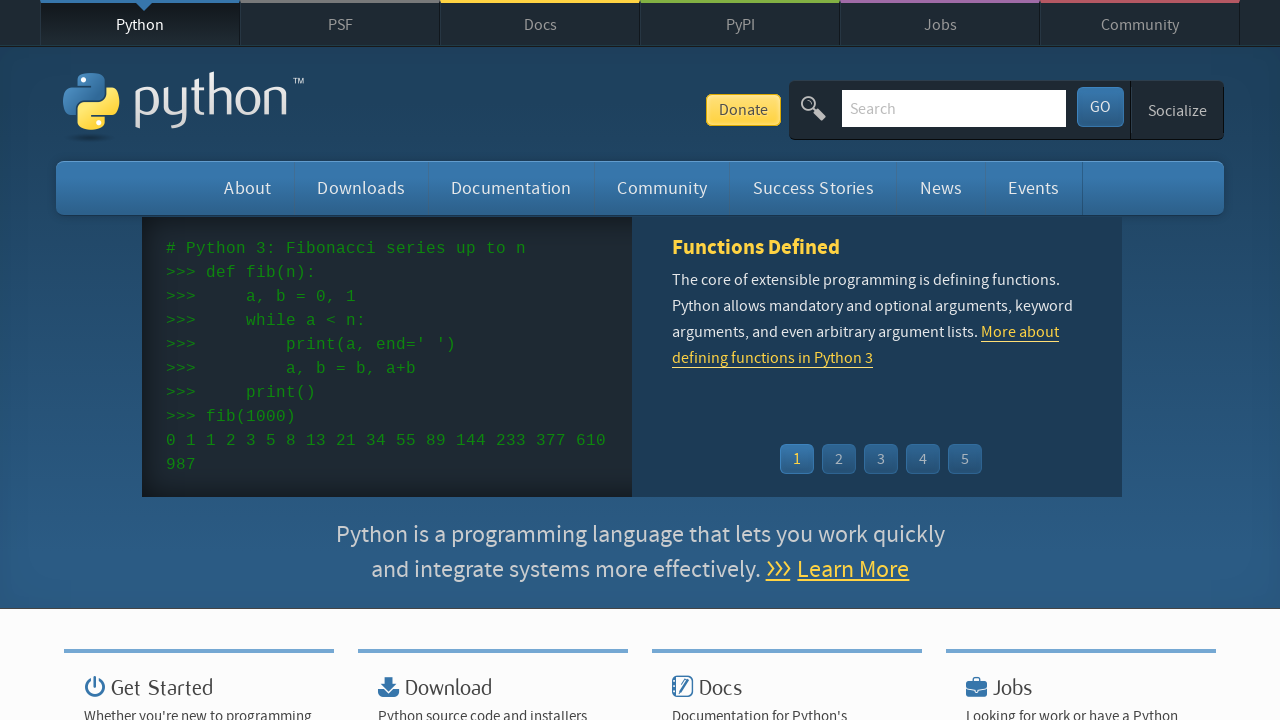